Tests the search functionality on TesterHome website by entering a search query in the search input field

Starting URL: https://testerhome.com/

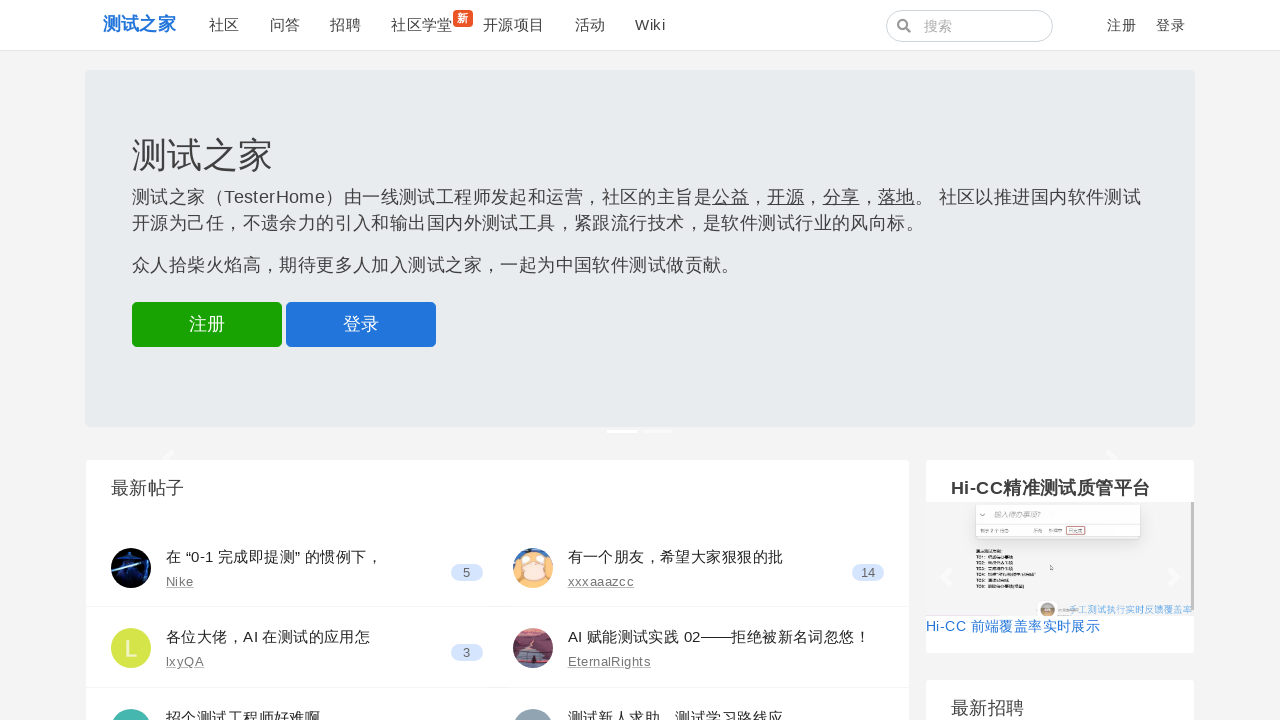

Filled search field with 'testerhome' on input[name='q']
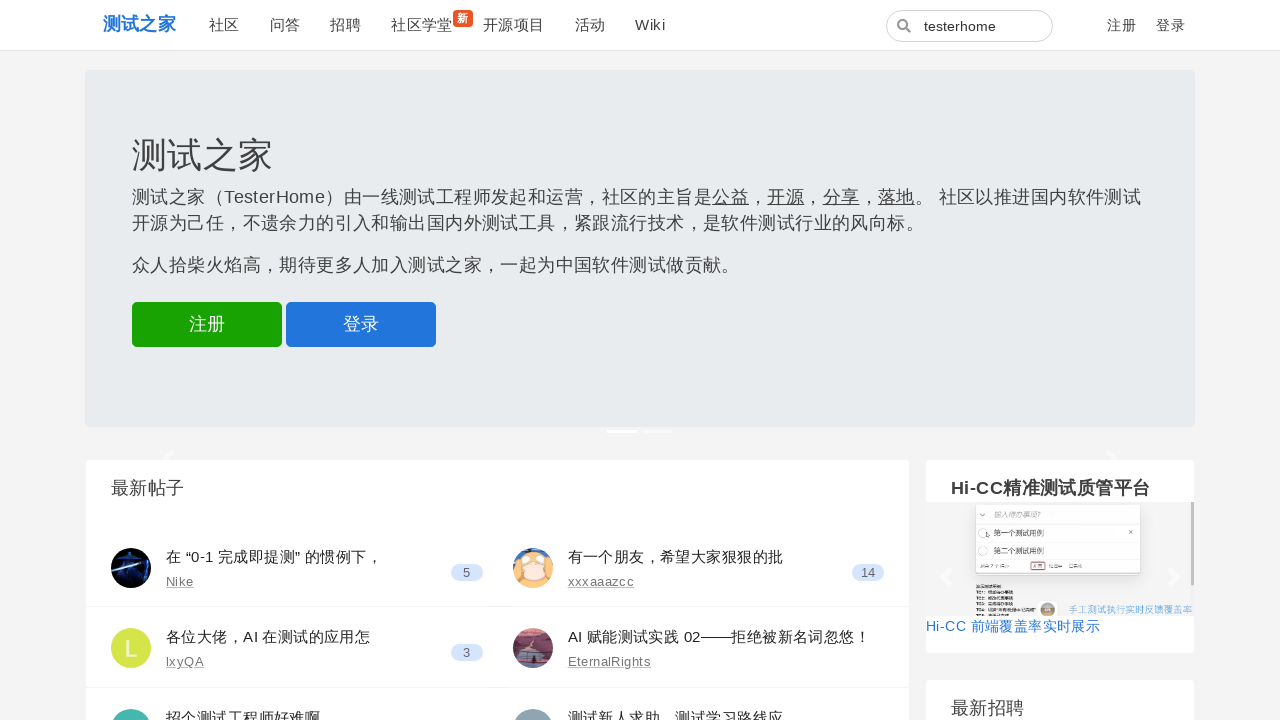

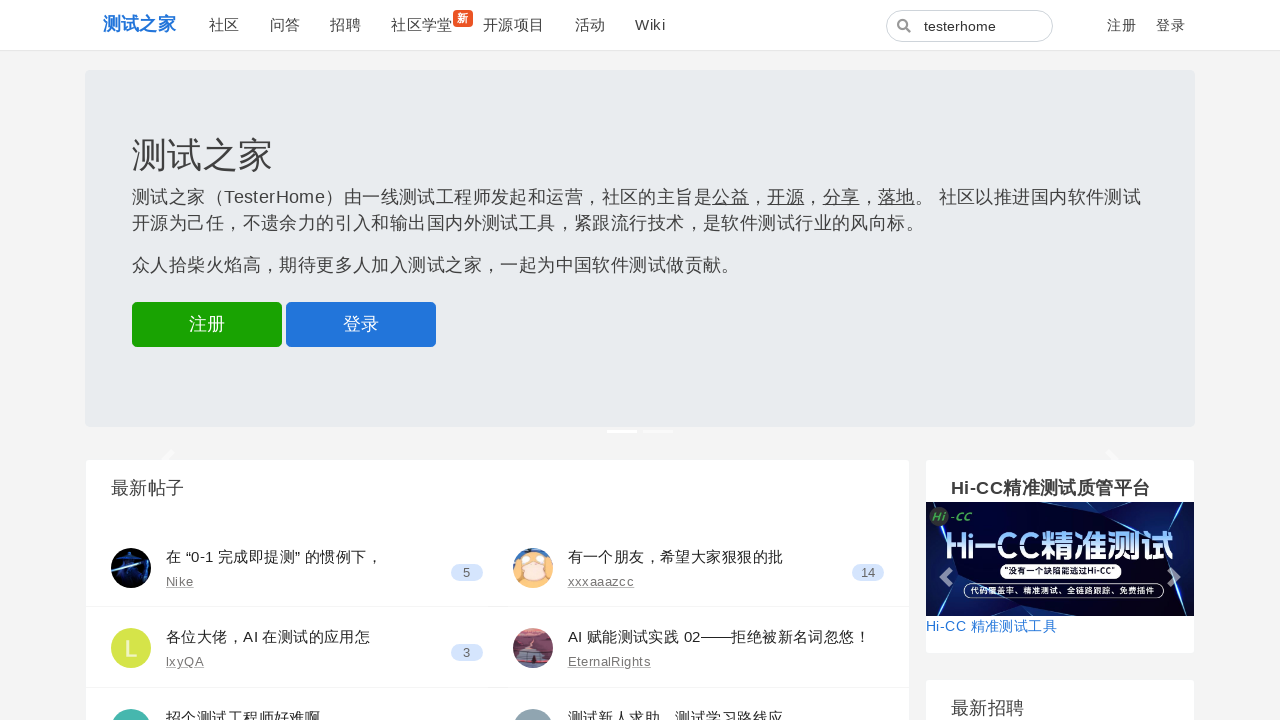